Tests explicit wait functionality by clicking a button and waiting for text to appear

Starting URL: https://seleniumpractise.blogspot.com/2016/08/how-to-use-explicit-wait-in-selenium.html

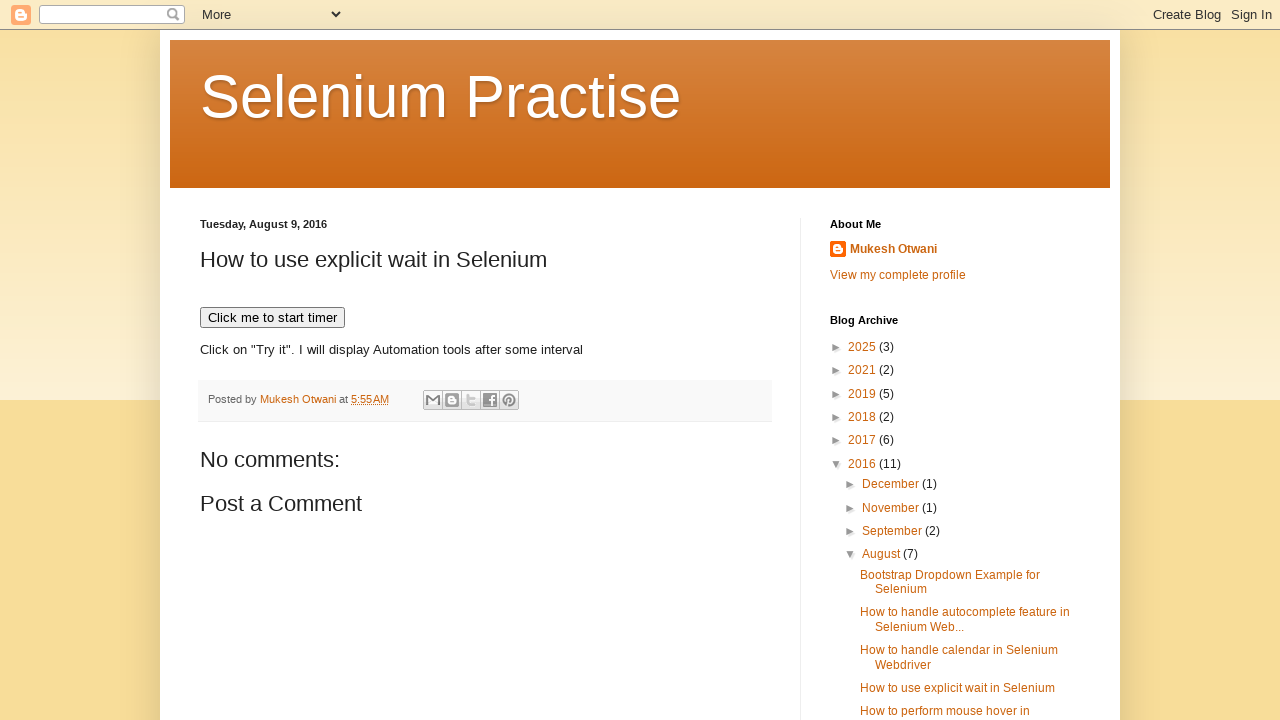

Navigated to explicit wait test page
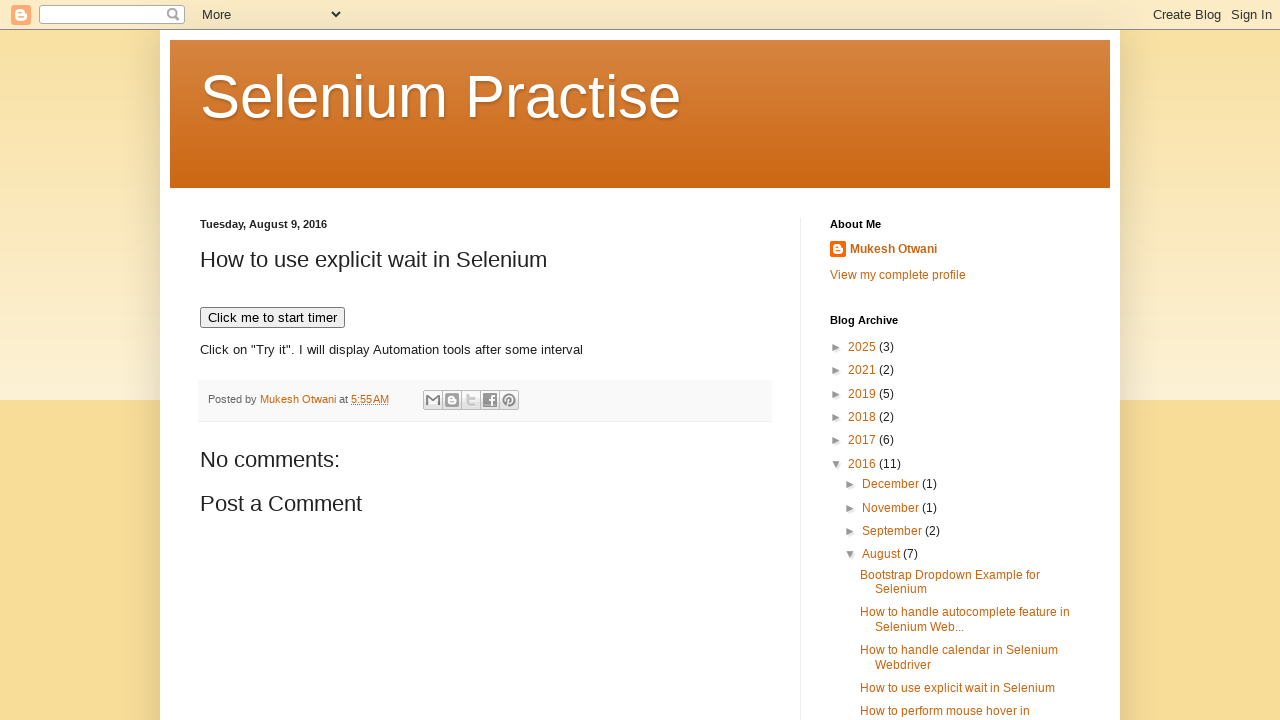

Clicked button to trigger delayed text at (272, 318) on xpath=//*[@id='post-body-7708391096228750161']/button
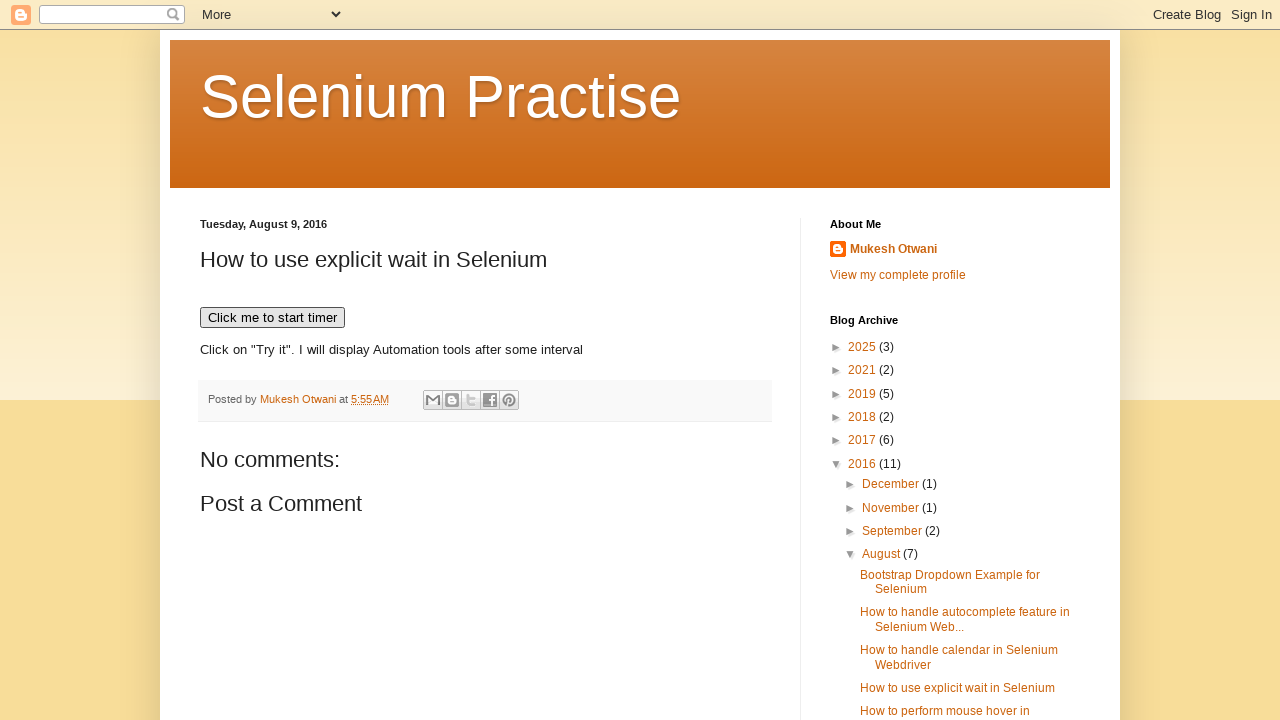

Waited for and confirmed 'WebDriver' text appeared
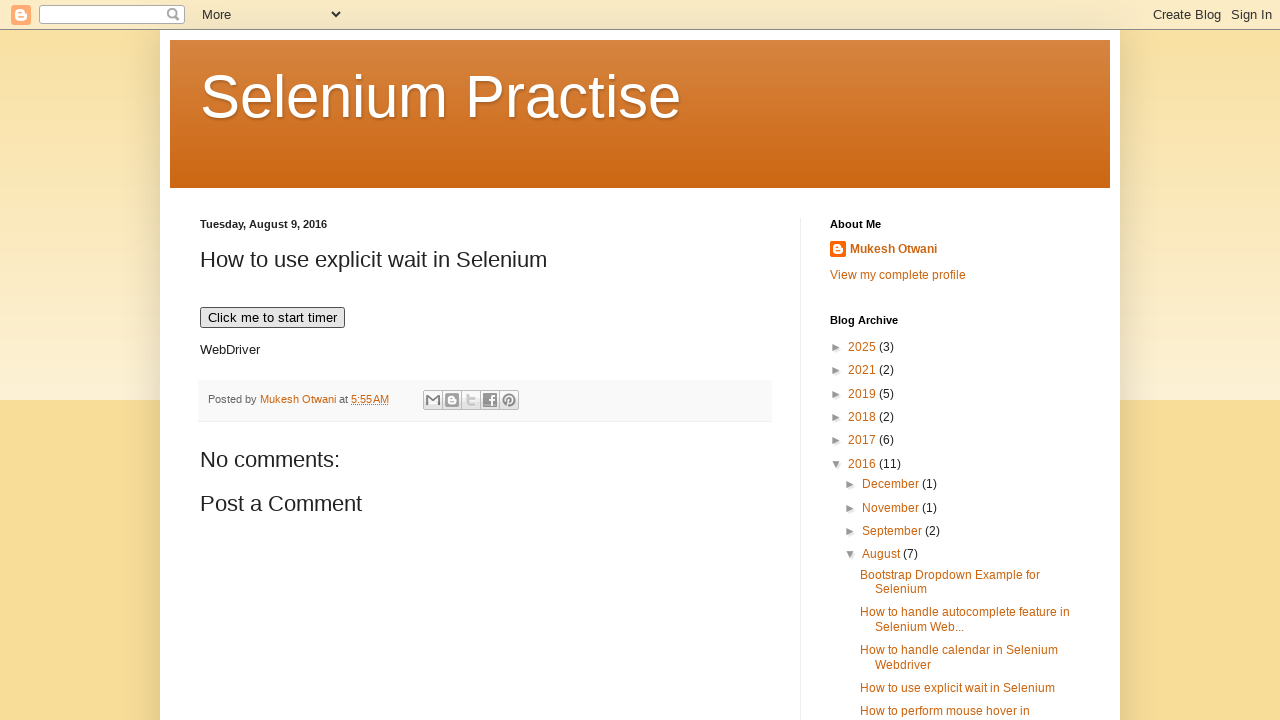

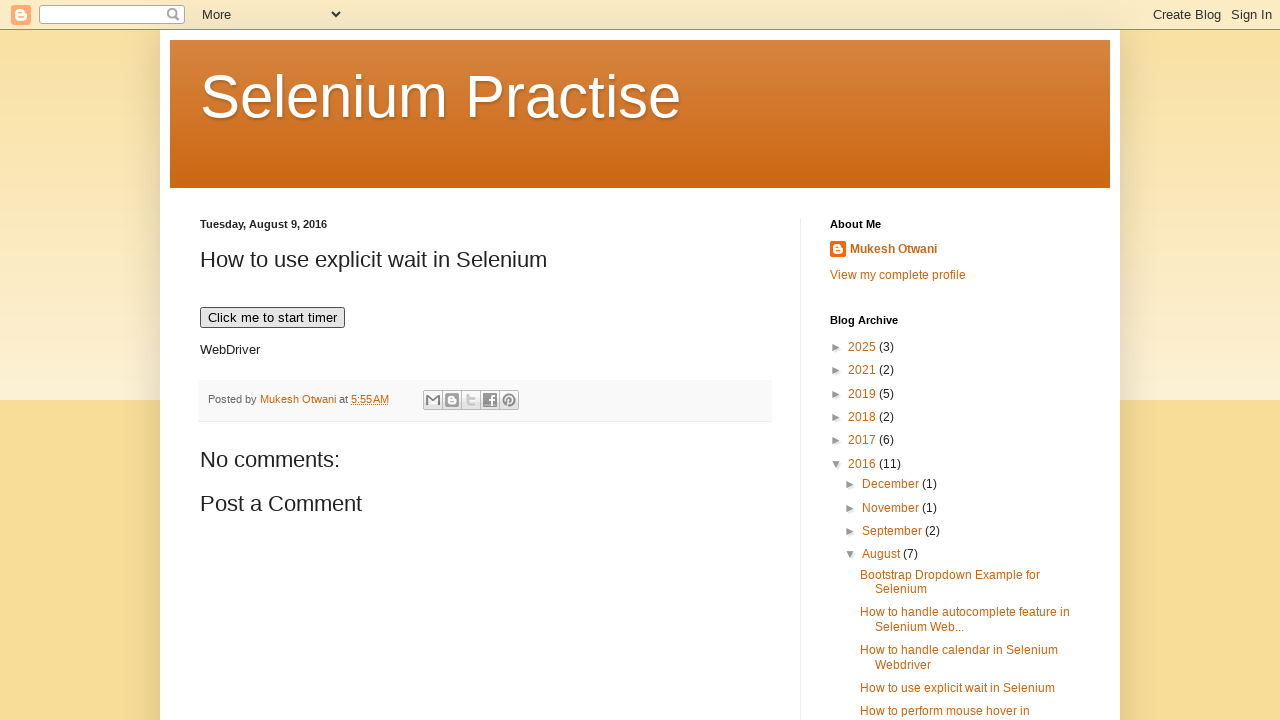